Tests a contact form on a fake store website by filling in name, email, phone, age, city, and comments fields, then submitting and verifying the success message.

Starting URL: https://digitalhouse-content.github.io/fake-store-dh/#formularios

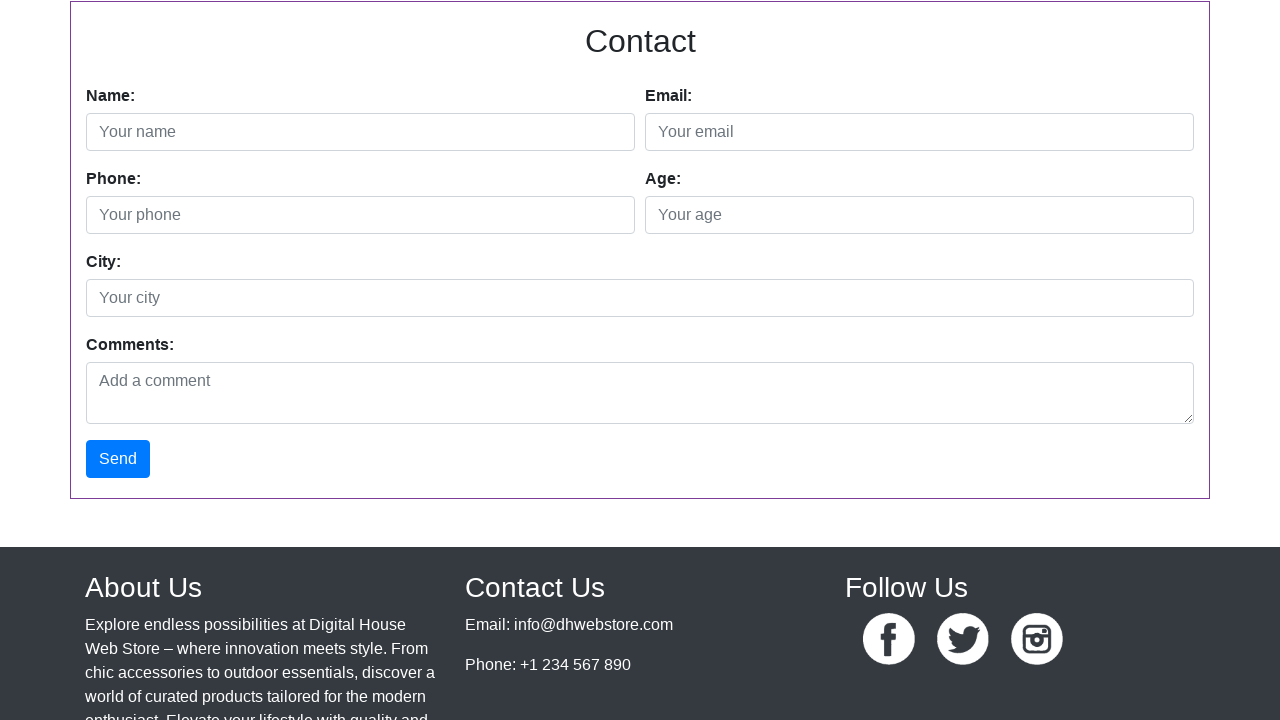

Filled name field with 'Manuel Ledezma' on input#nombre
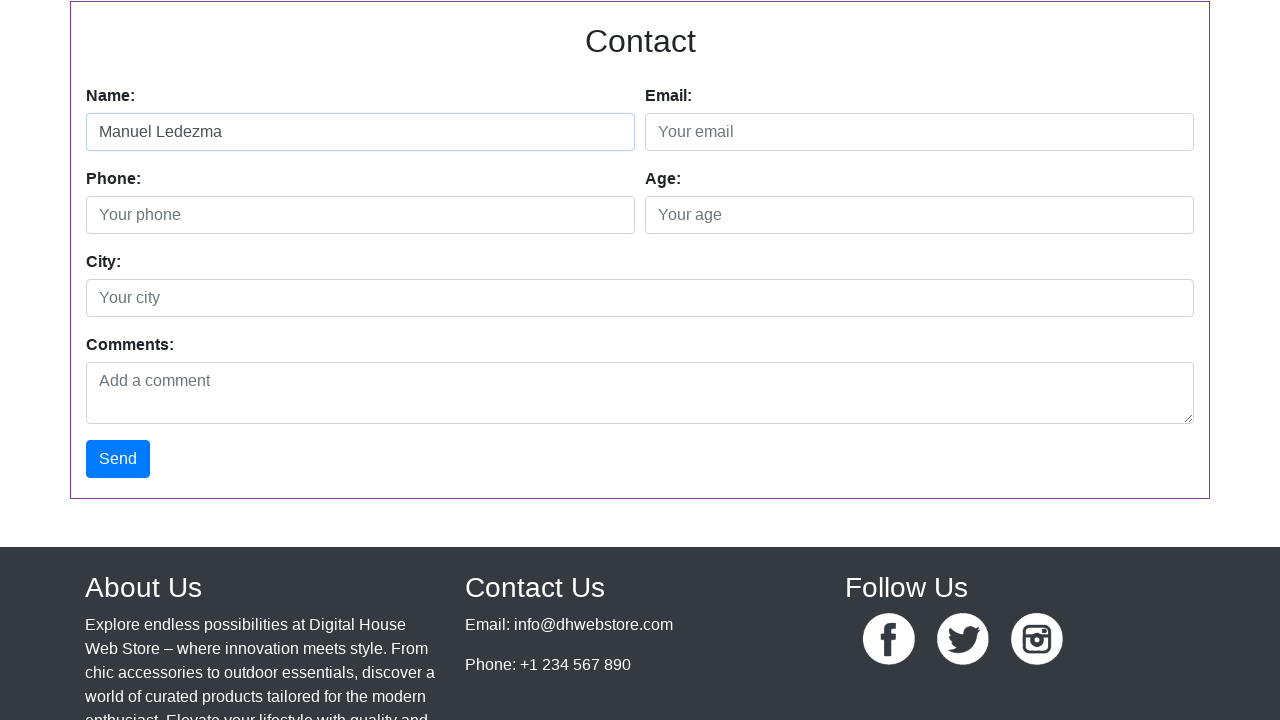

Filled email field with 'mmmmm@gmail.com' on input#email
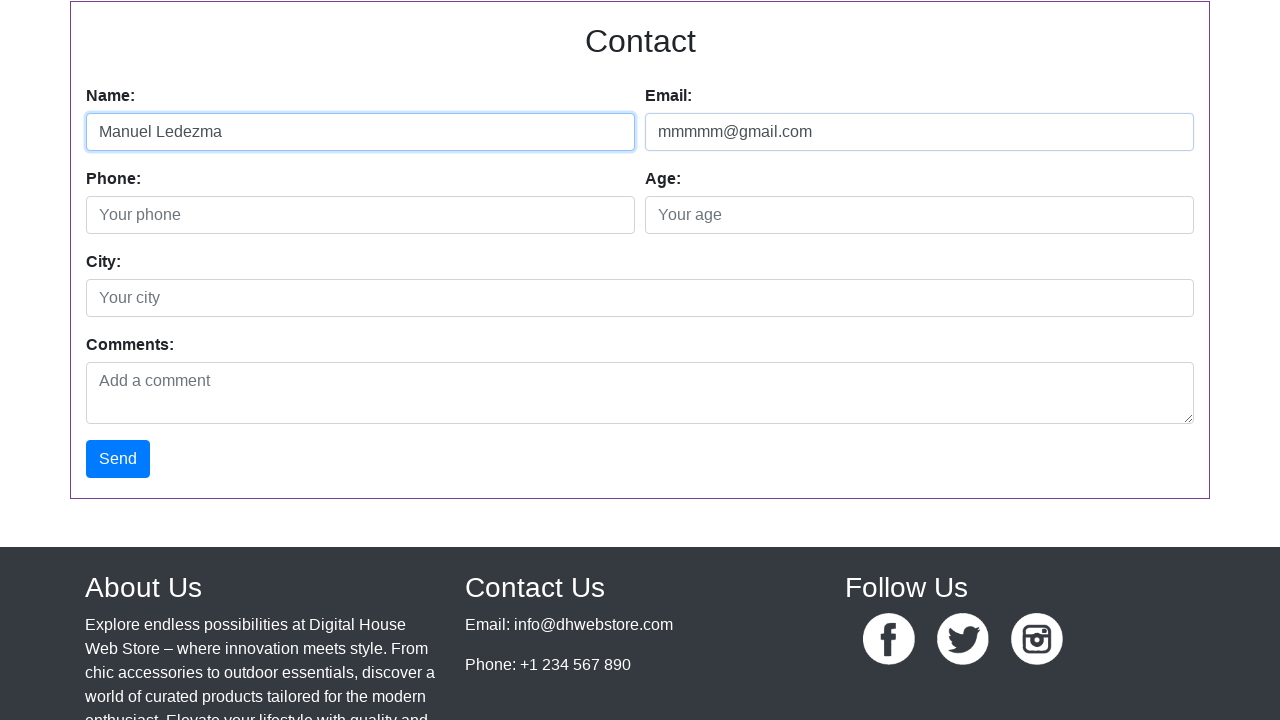

Filled phone field with '111111111' on input#telefono
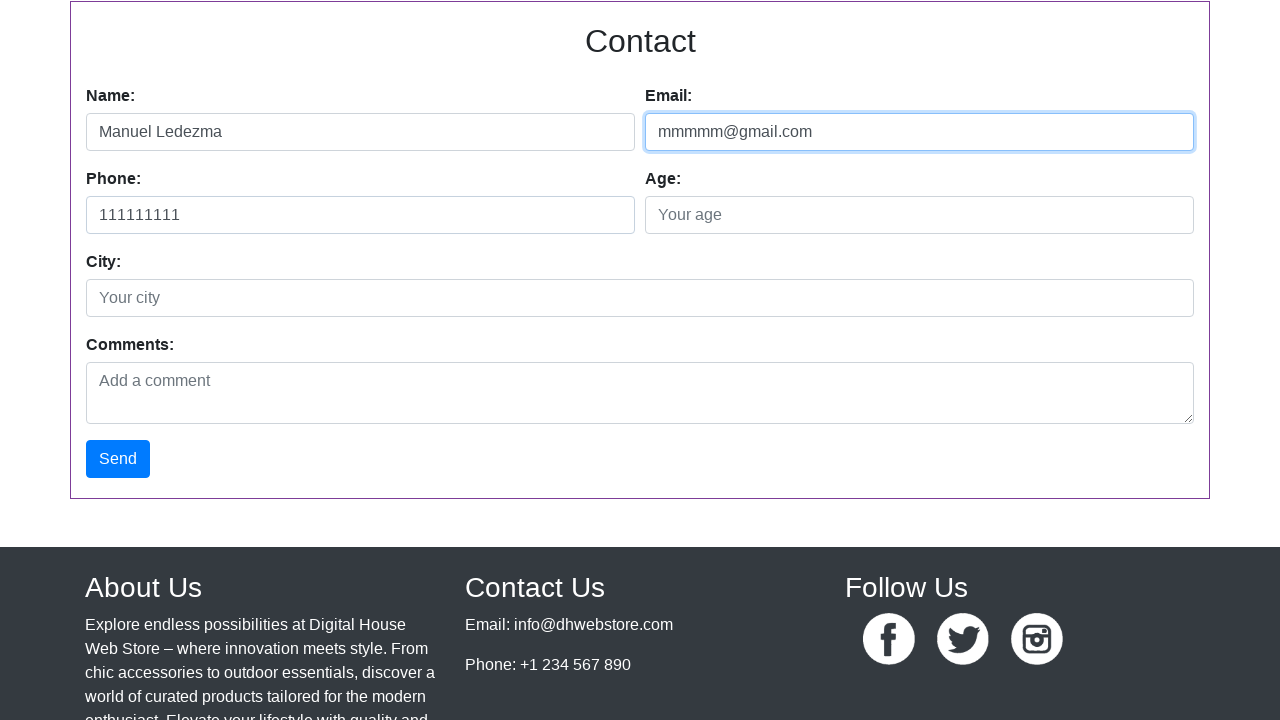

Filled age field with '35' on input#edad
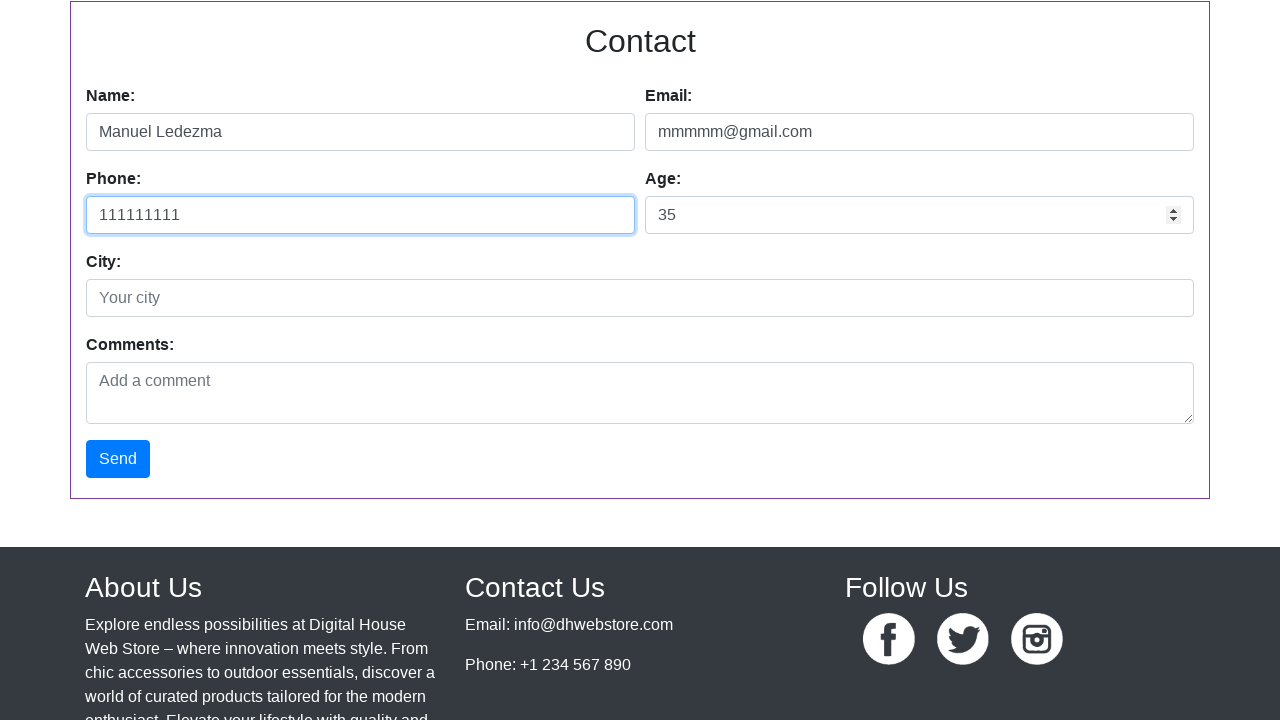

Filled city field with 'Buenos Aires' on input#ciudad
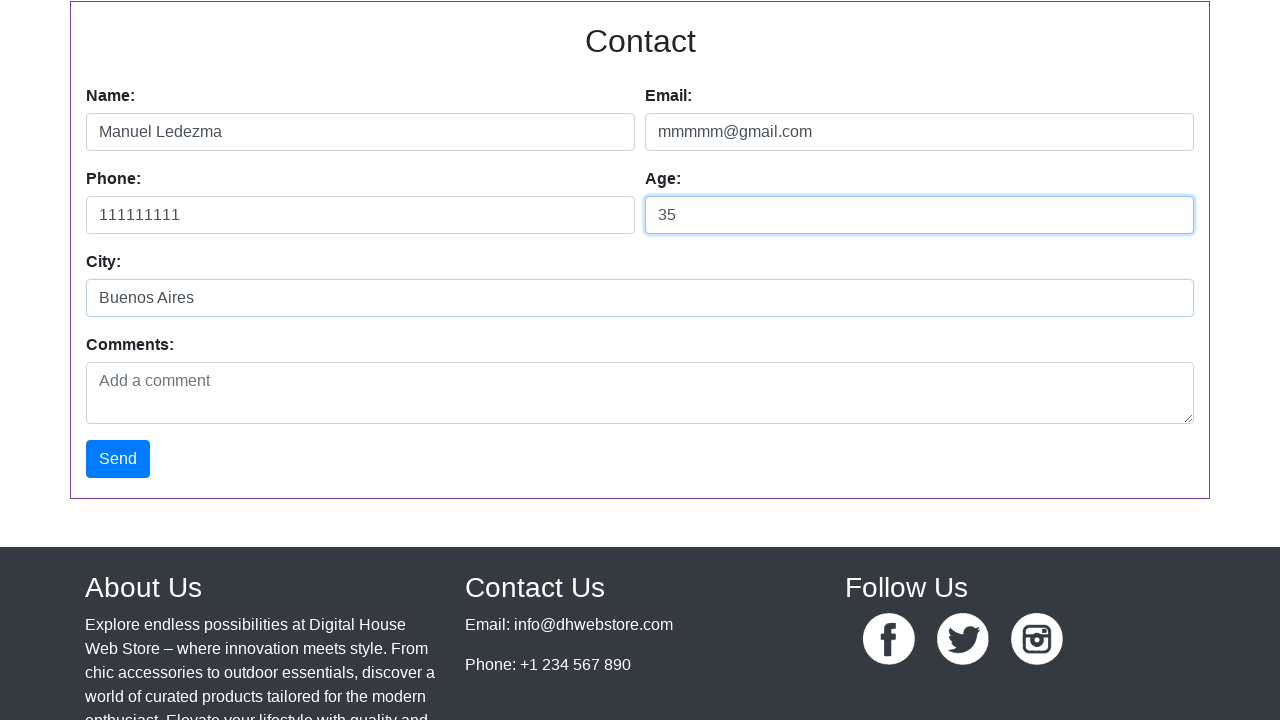

Filled comments field with 'hola esto es un comentario' on textarea#comentarios
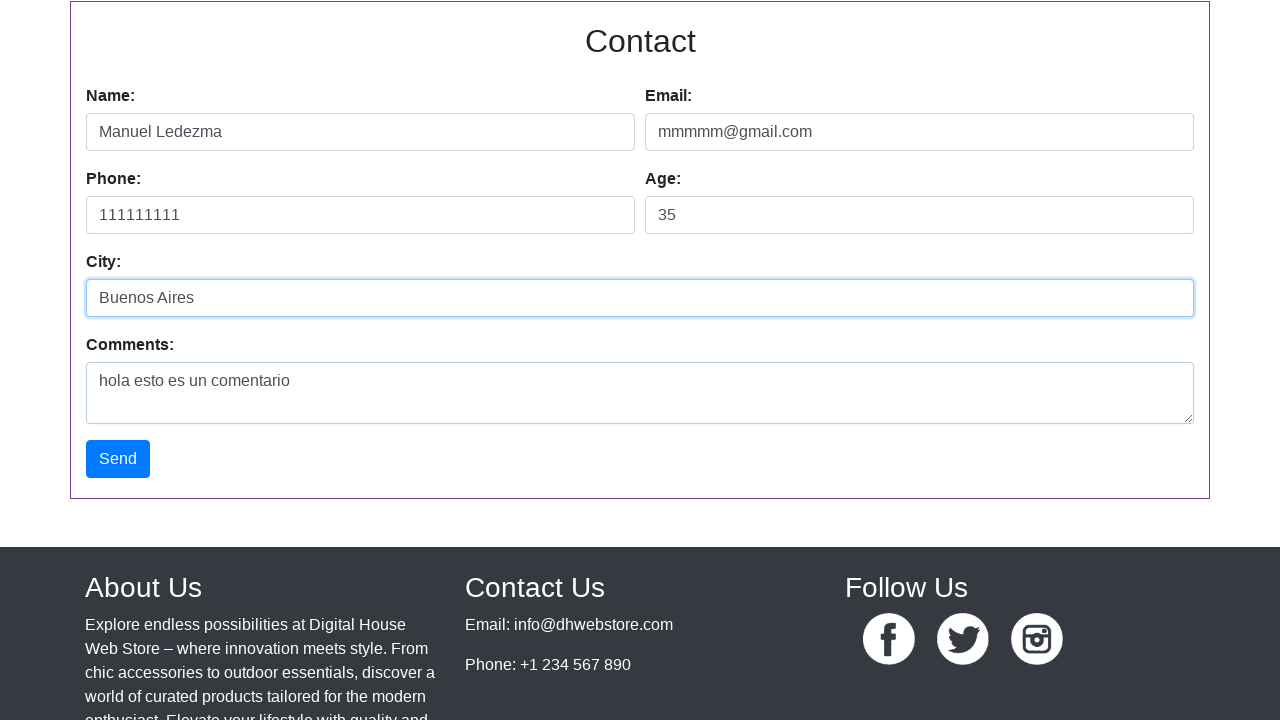

Cleared and re-filled comments field with 'Hola' on textarea#comentarios
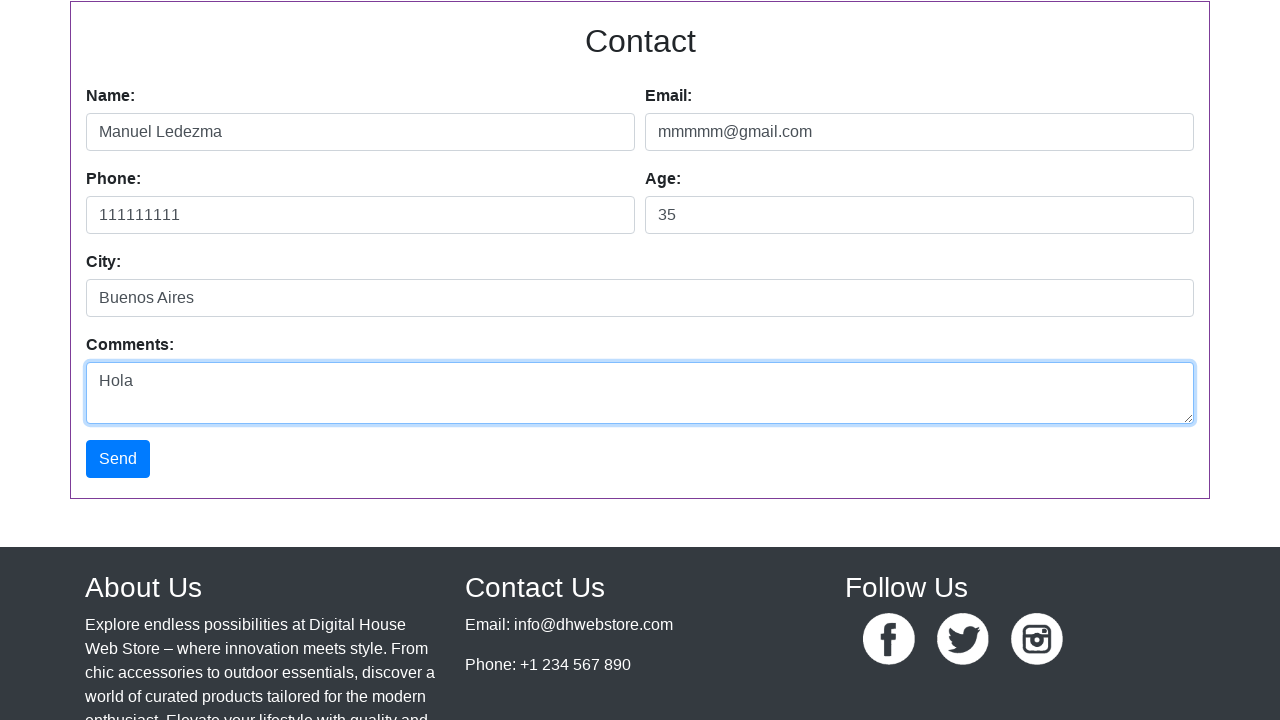

Clicked Send button to submit the form at (118, 459) on xpath=//*[text()='Send']
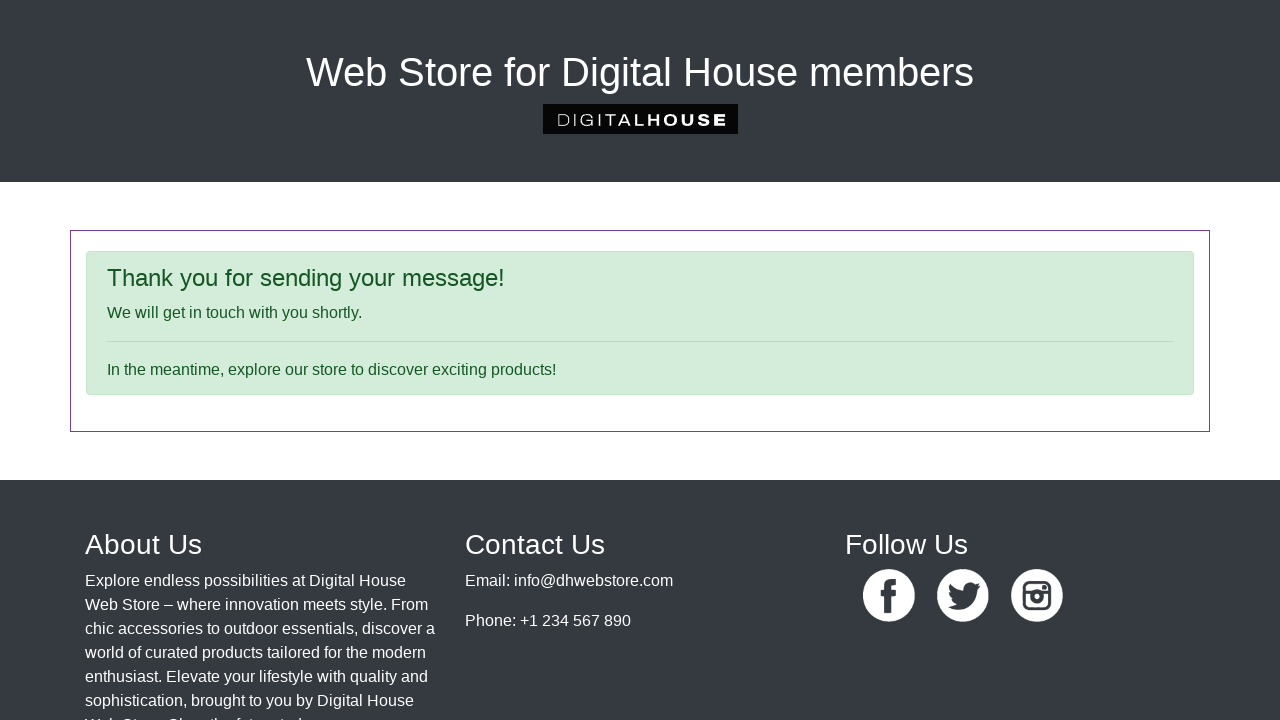

Success message 'Thank you for sending your message!' appeared
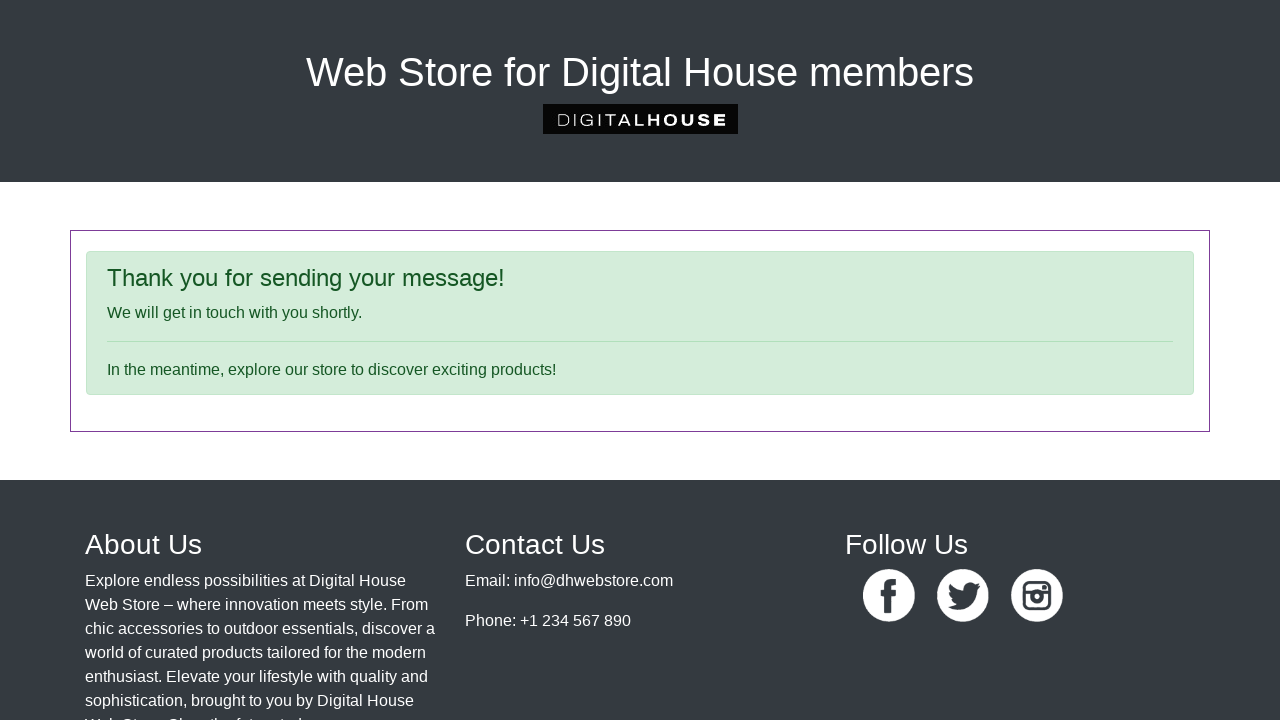

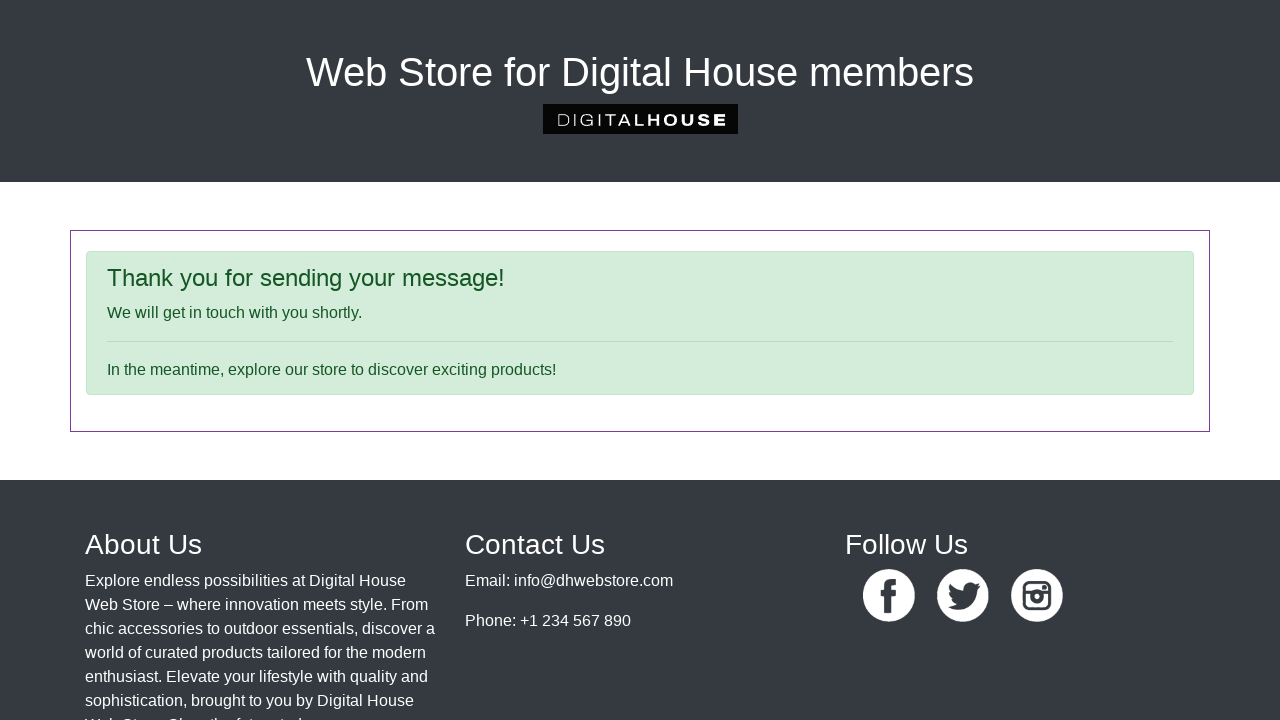